Tests that the nome field accepts numeric input by entering numbers

Starting URL: https://carros-crud.vercel.app/

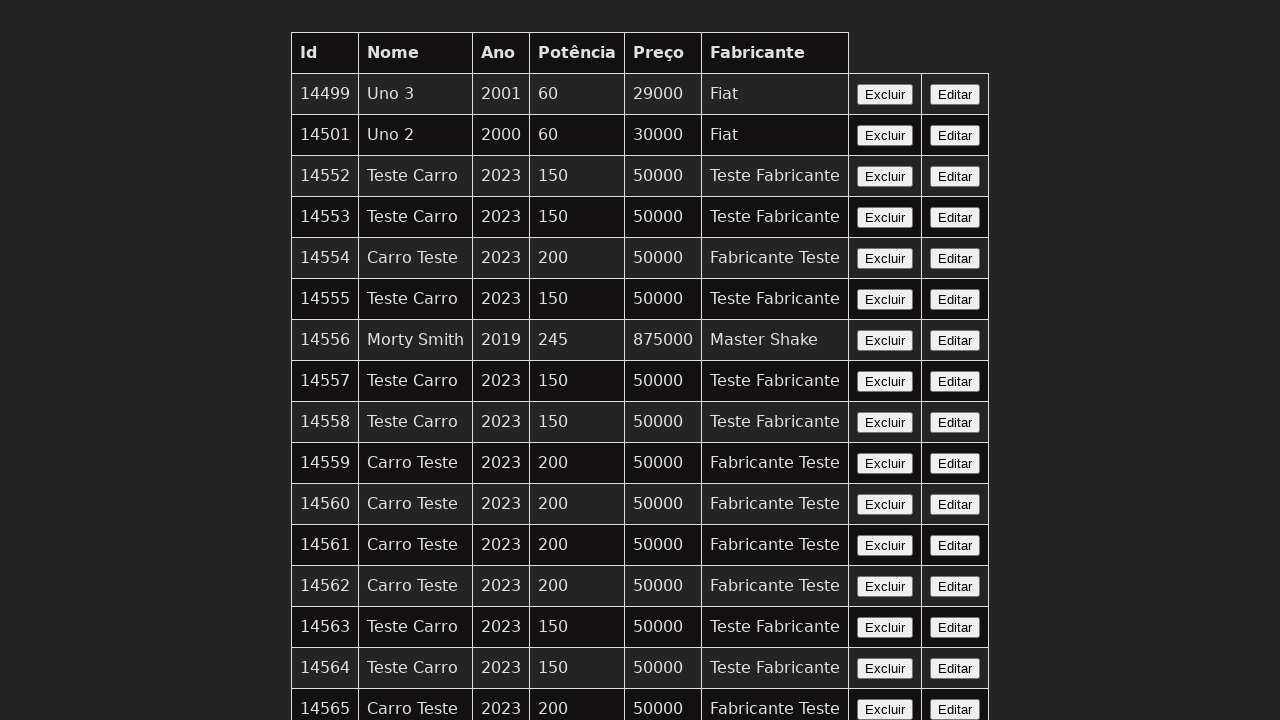

Navigated to carros-crud application
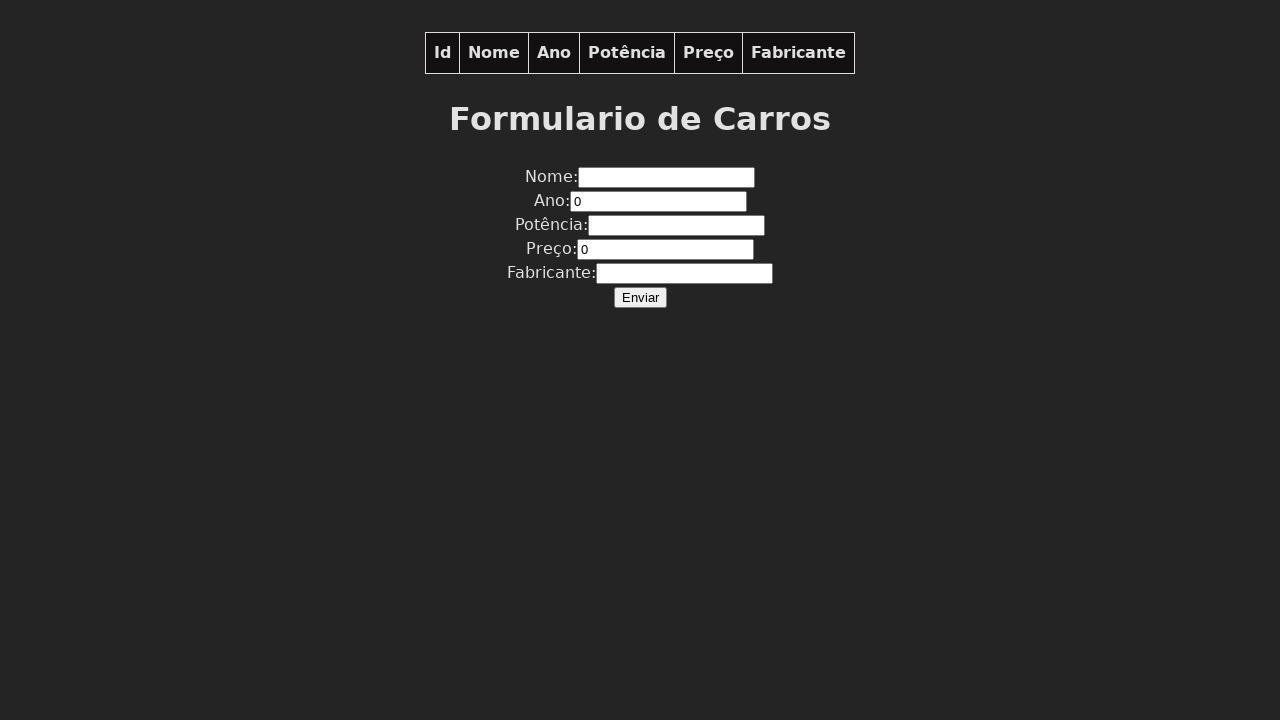

Filled nome field with numeric input '123' to test validation on input[name='nome']
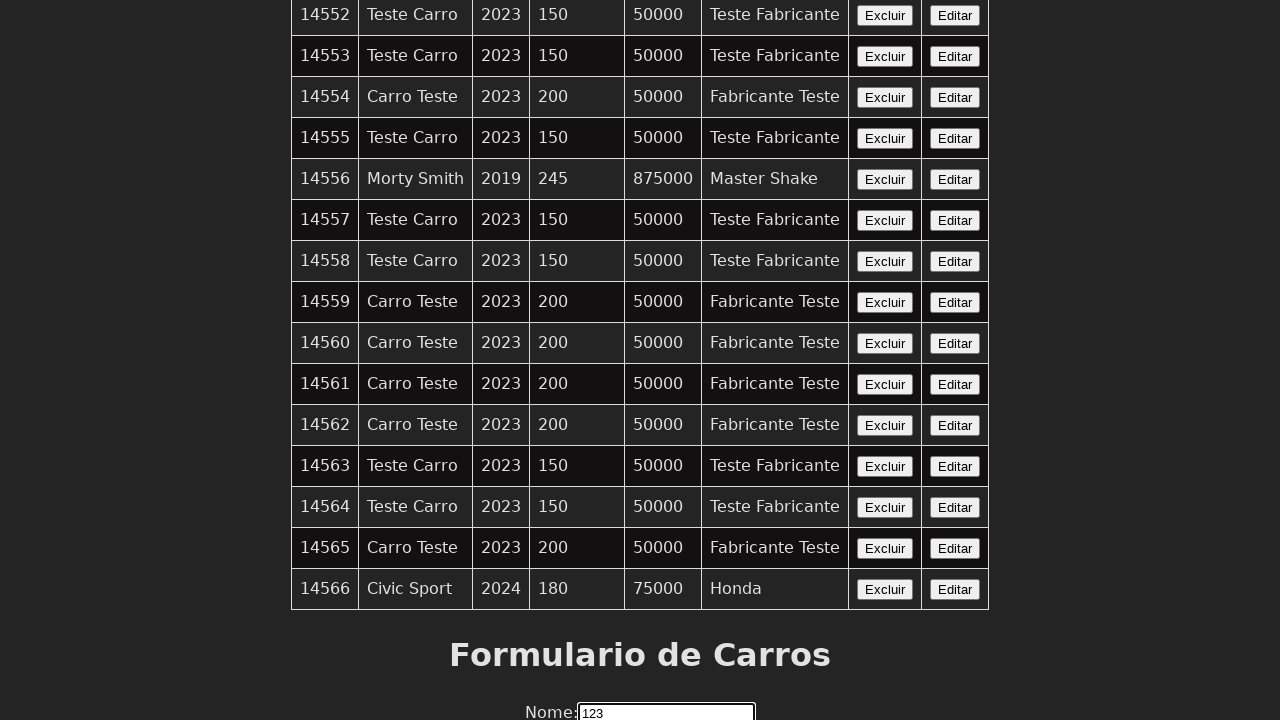

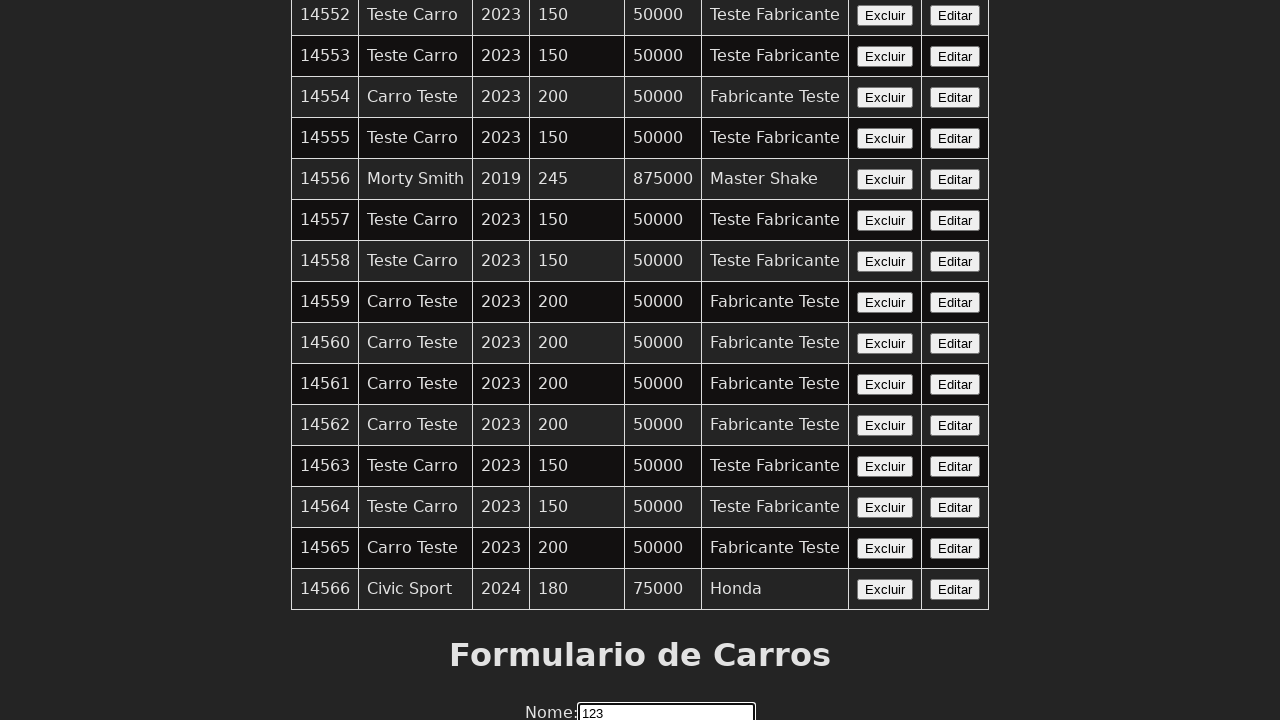